Tests scrolling functionality by scrolling down to a specific element using JavaScript scroll into view

Starting URL: https://practice.cydeo.com/

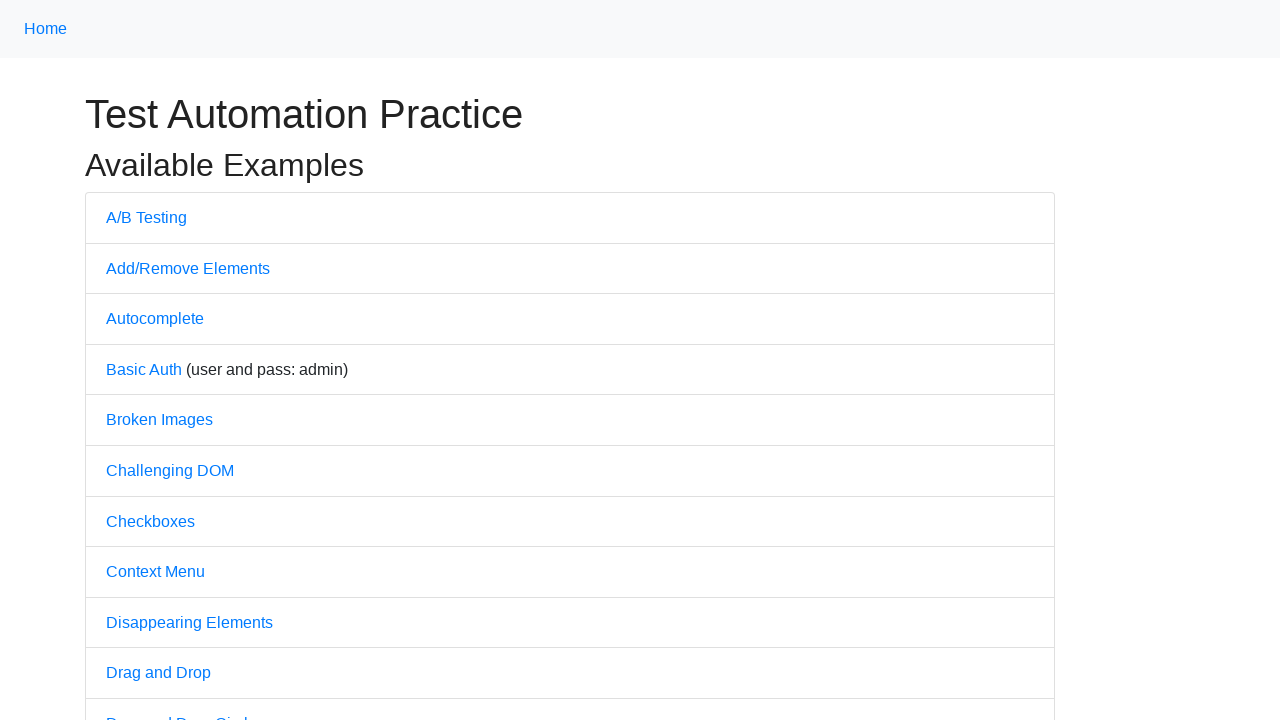

Located the 'CYDEO' link element
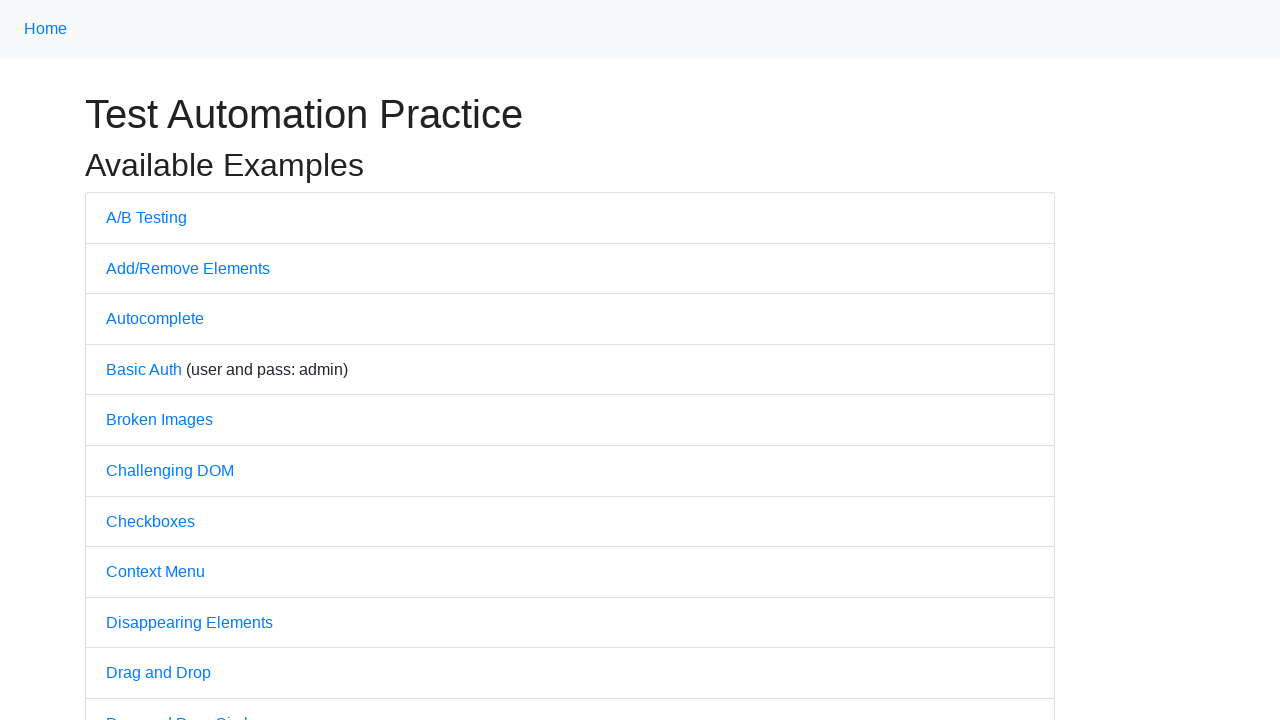

Scrolled down to 'CYDEO' link using scroll into view
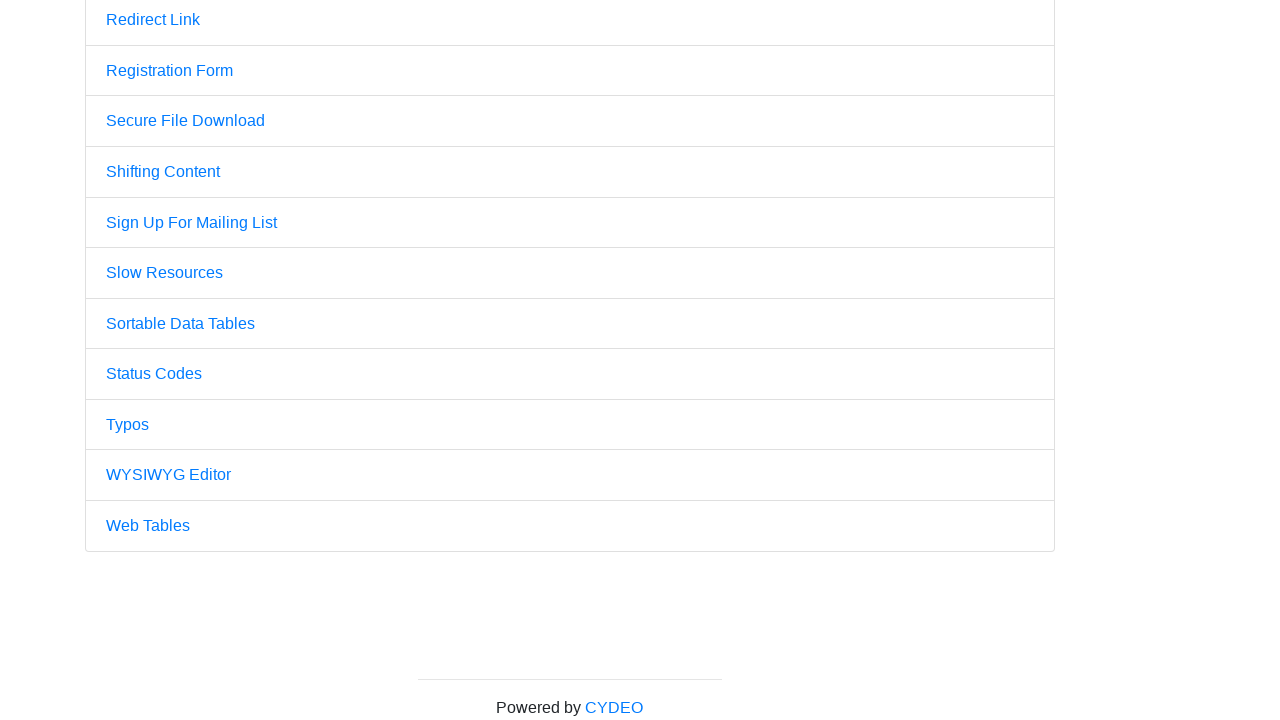

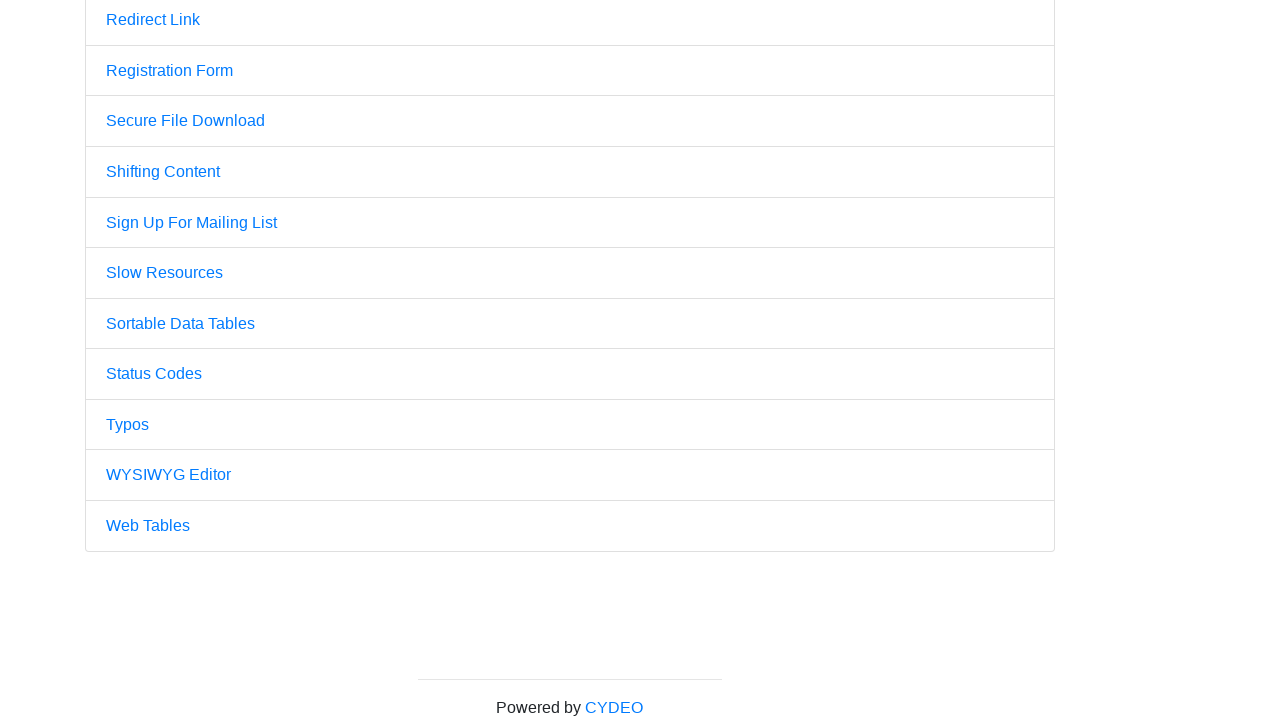